Tests marking all todo items as completed using the toggle all checkbox

Starting URL: https://demo.playwright.dev/todomvc

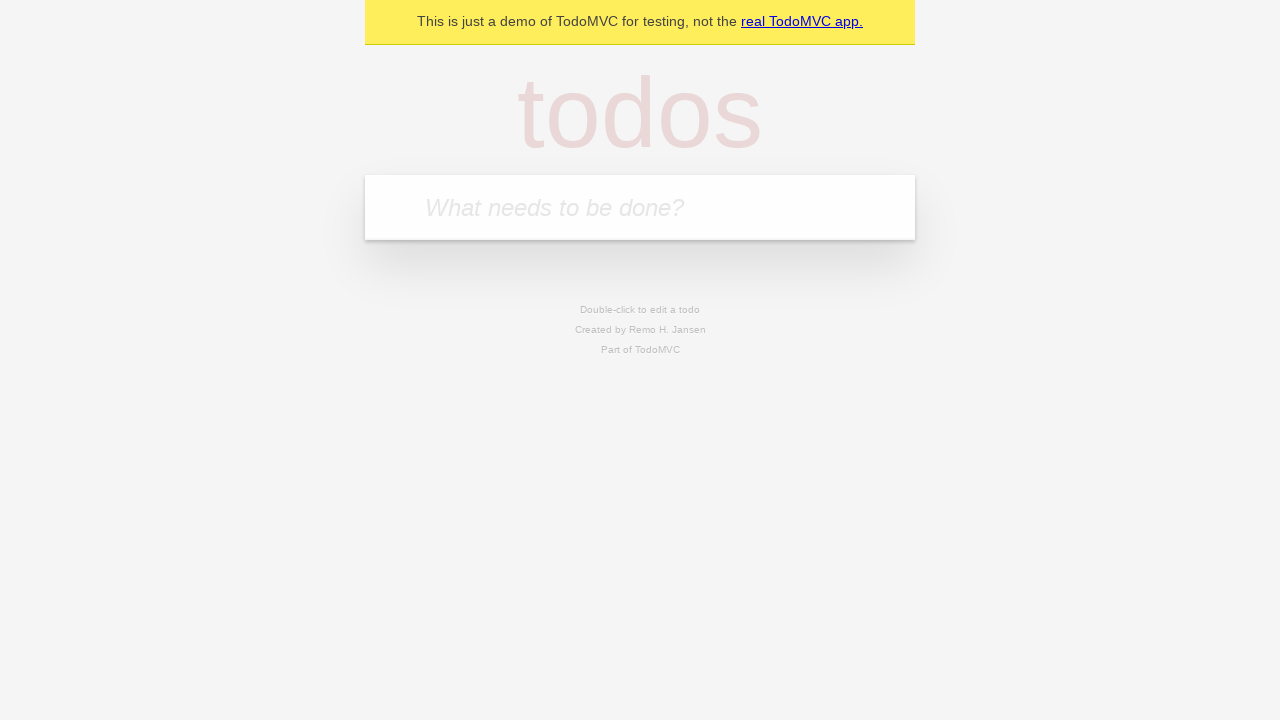

Filled todo input with 'buy some cheese' on internal:attr=[placeholder="What needs to be done?"i]
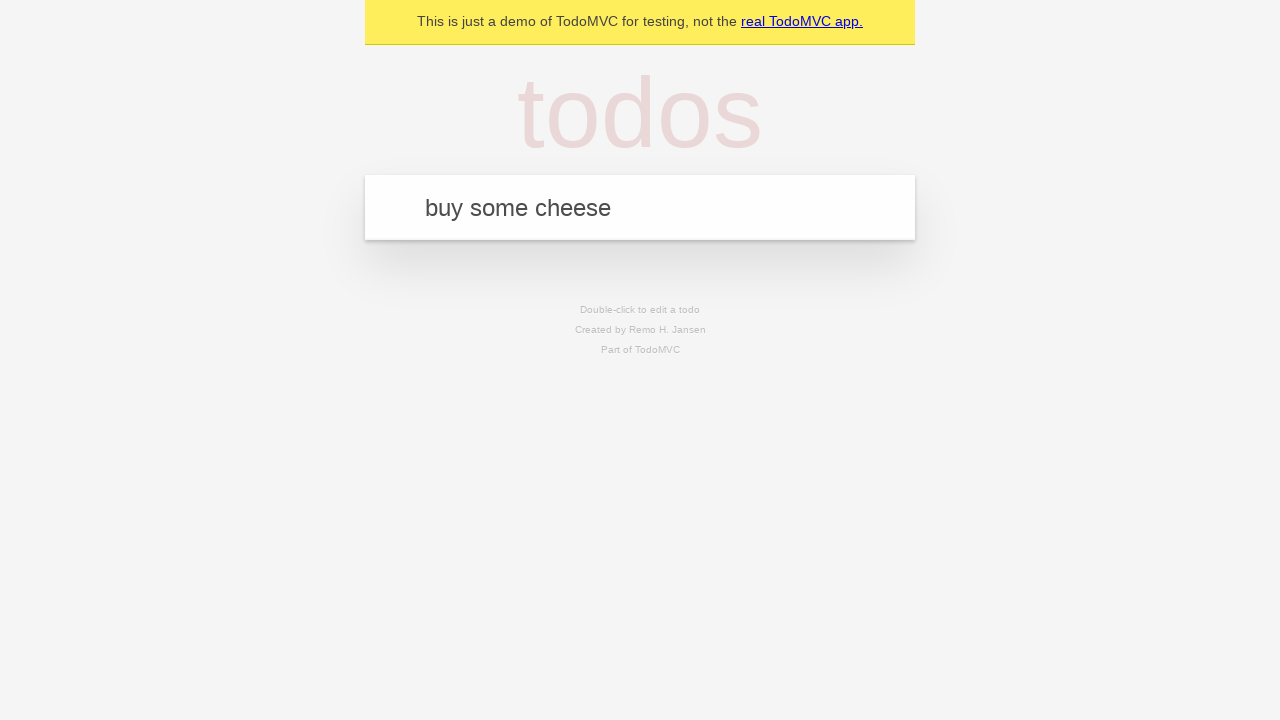

Pressed Enter to create todo 'buy some cheese' on internal:attr=[placeholder="What needs to be done?"i]
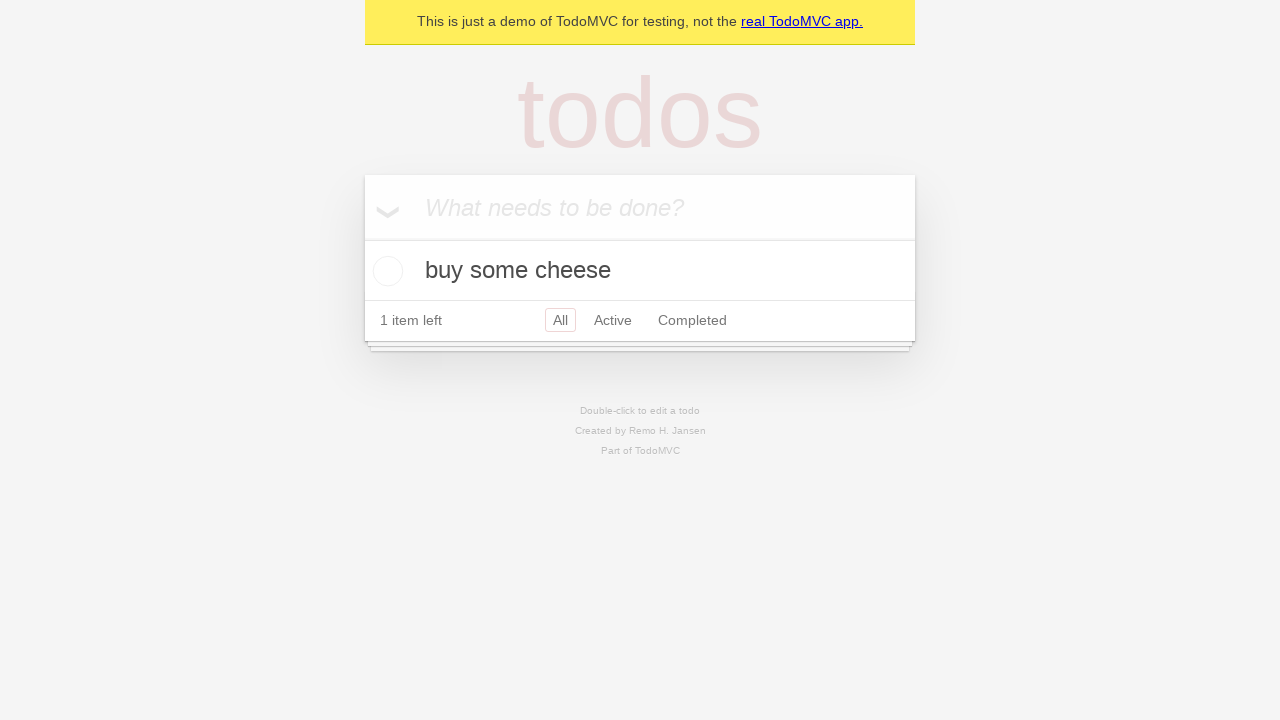

Filled todo input with 'feed the cat' on internal:attr=[placeholder="What needs to be done?"i]
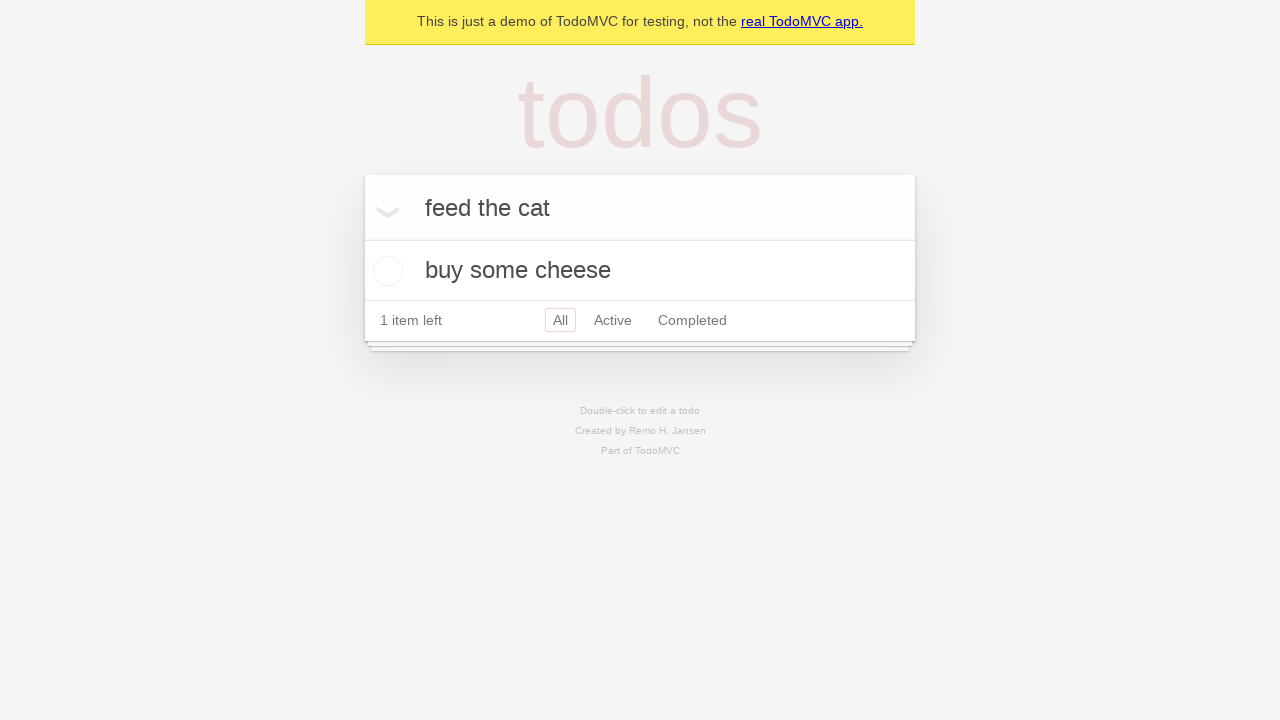

Pressed Enter to create todo 'feed the cat' on internal:attr=[placeholder="What needs to be done?"i]
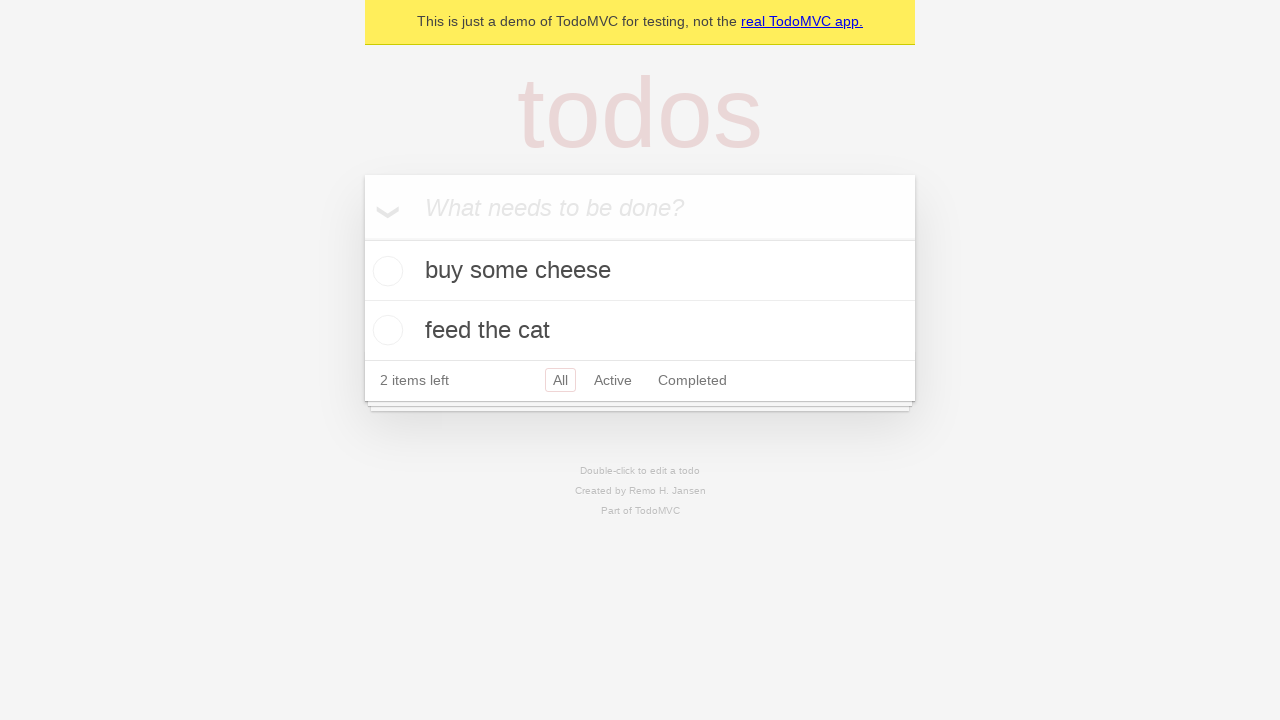

Filled todo input with 'book a doctors appointment' on internal:attr=[placeholder="What needs to be done?"i]
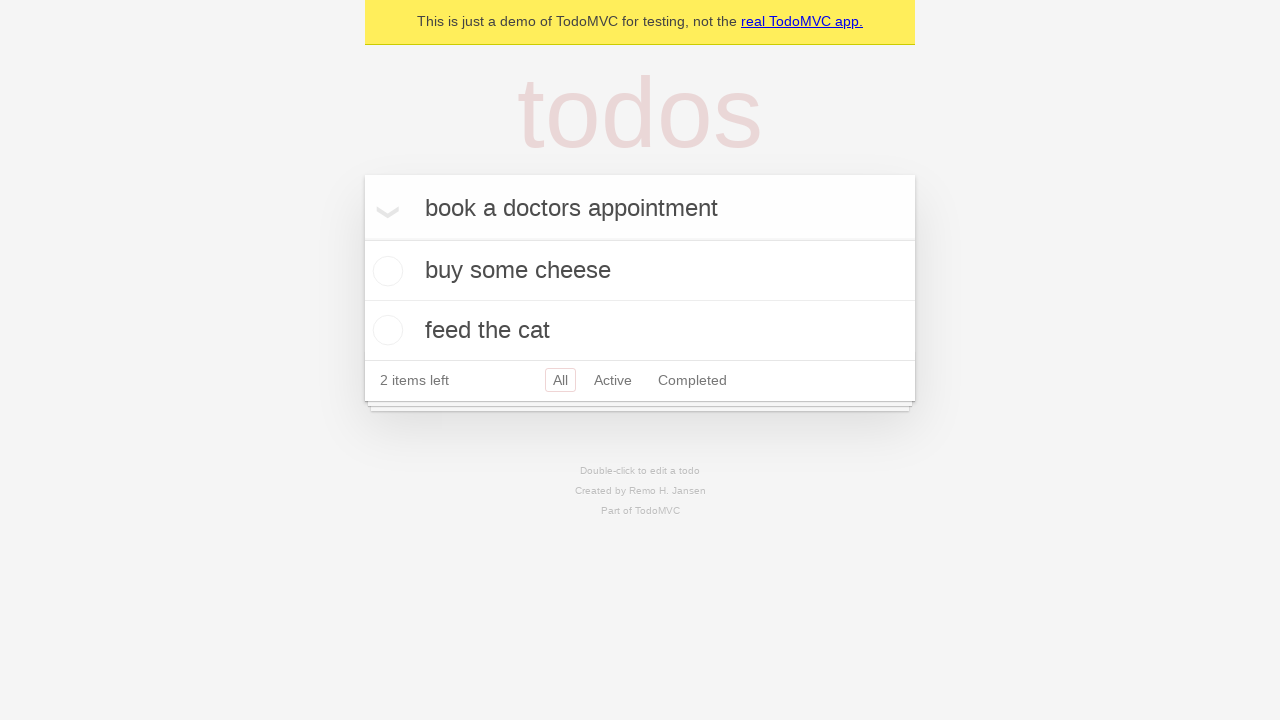

Pressed Enter to create todo 'book a doctors appointment' on internal:attr=[placeholder="What needs to be done?"i]
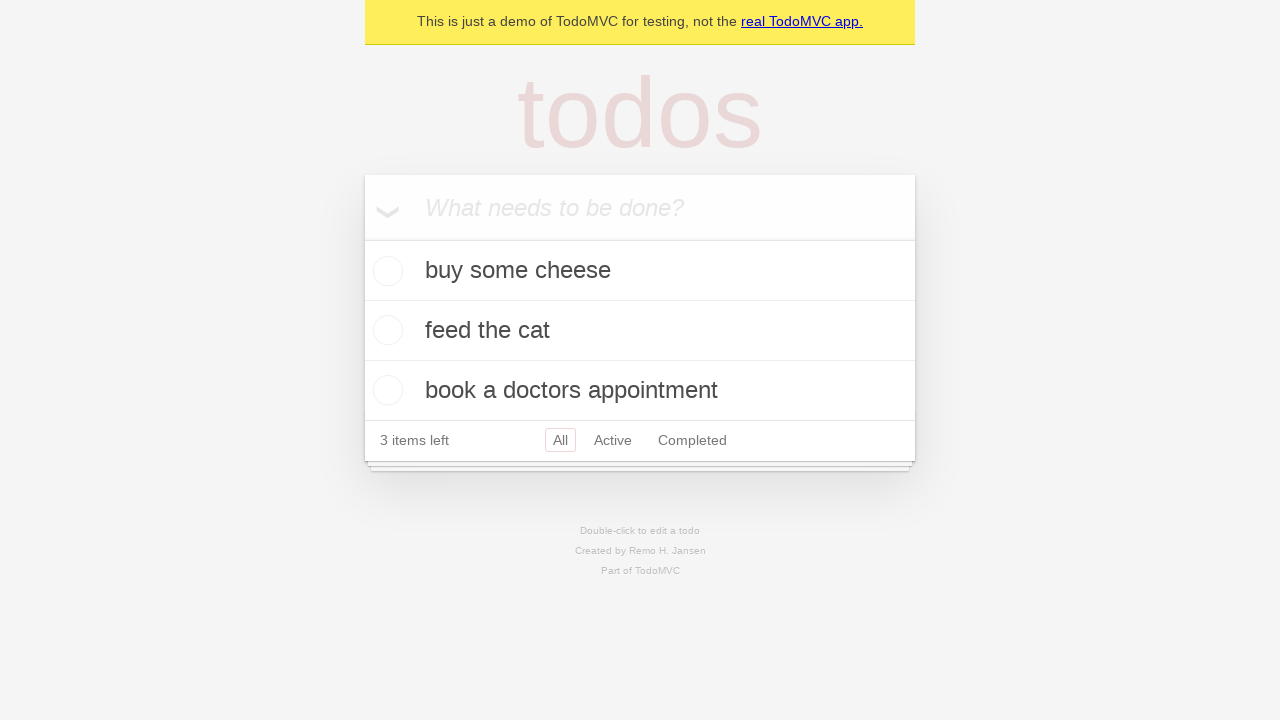

All 3 todo items loaded
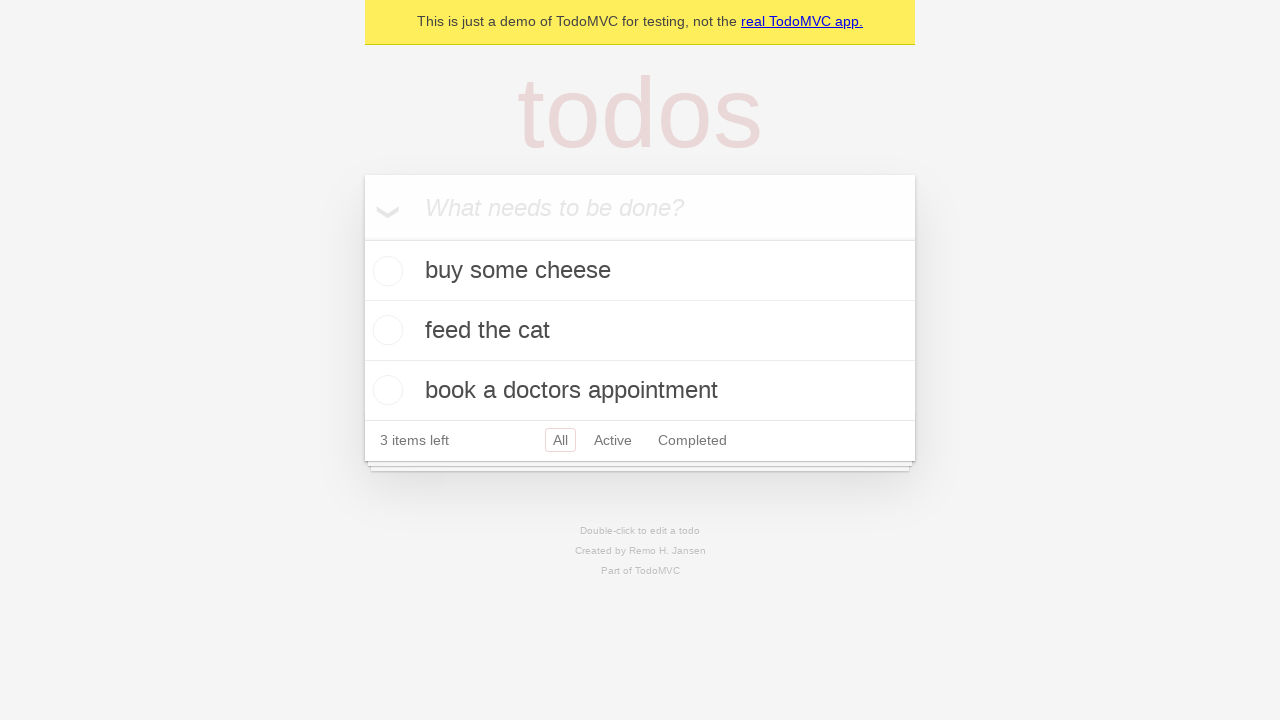

Clicked 'Mark all as complete' checkbox at (362, 238) on internal:label="Mark all as complete"i
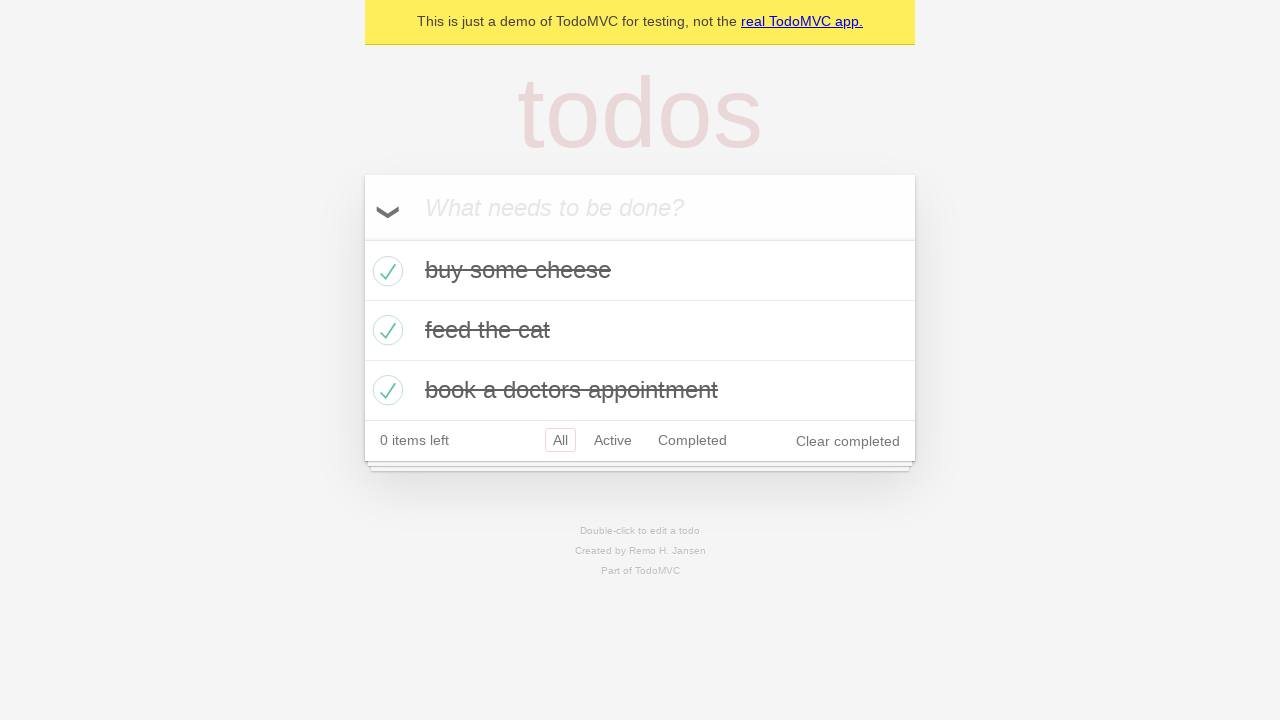

All todo items marked as completed
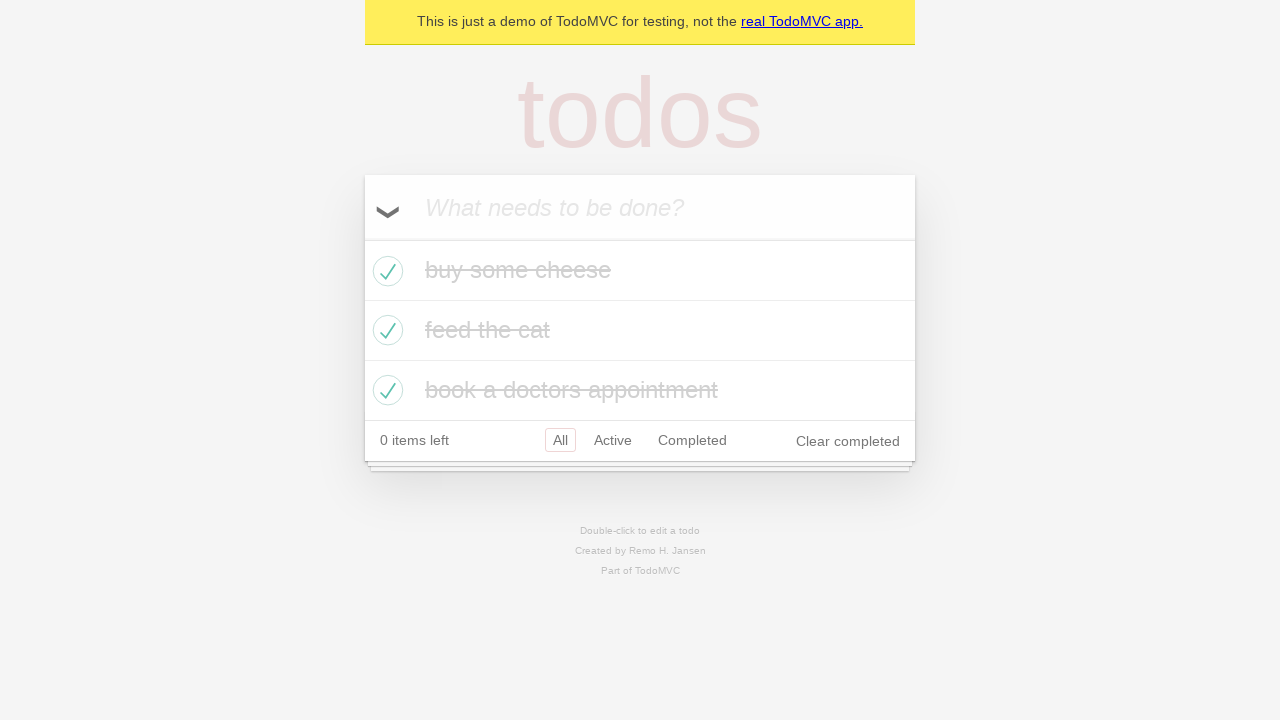

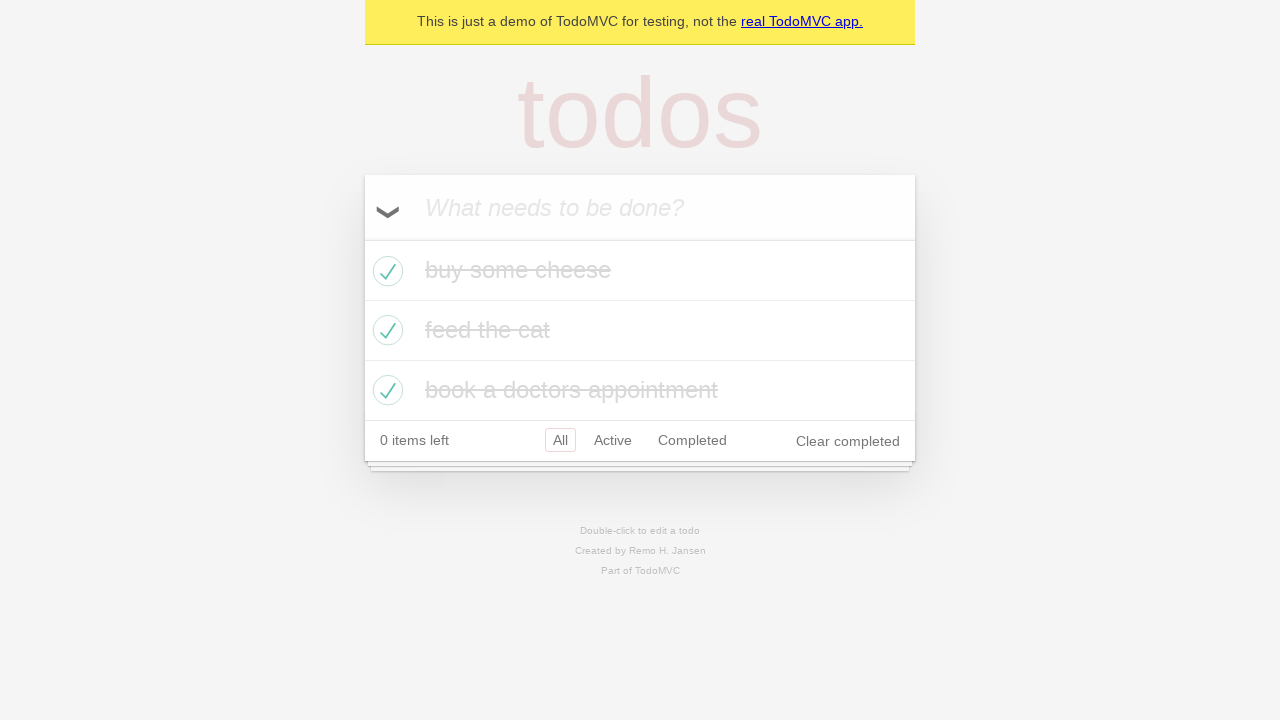